Demonstrates various Actions class interactions including mouse hover over blogs menu, typing with shift key in textarea, and right-clicking on textarea element

Starting URL: http://omayo.blogspot.com/

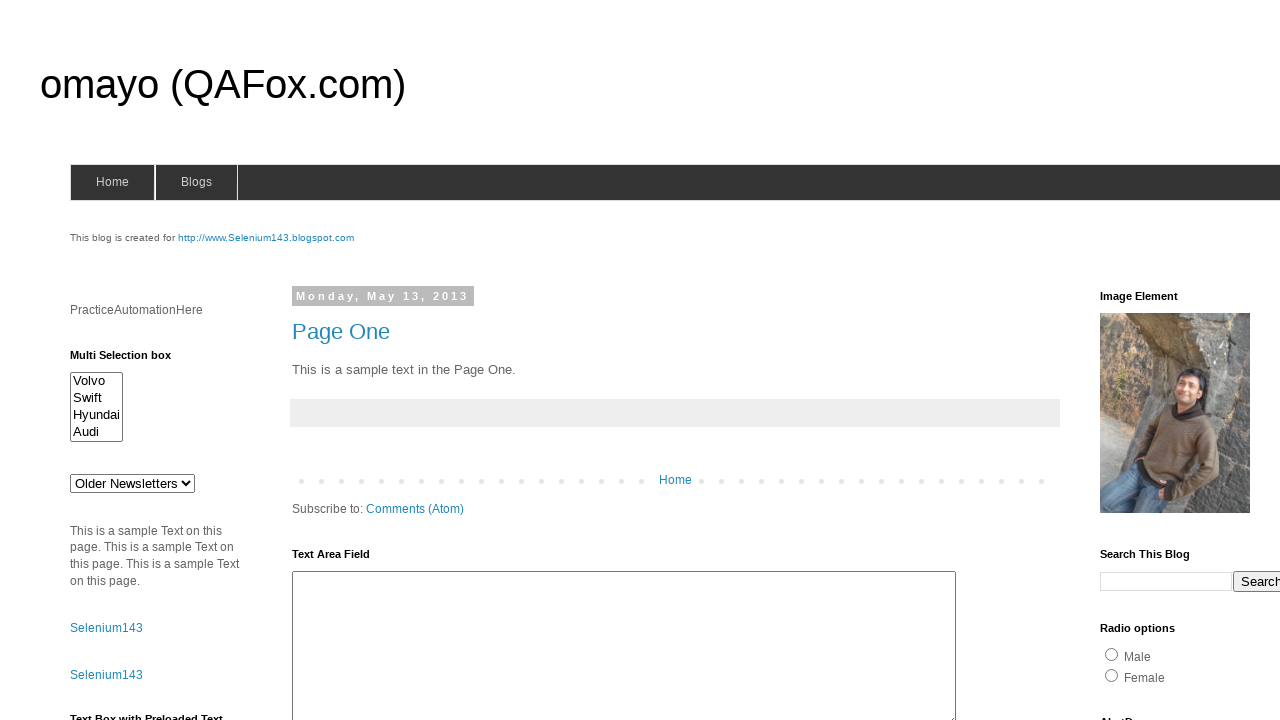

Hovered over blogs menu element at (196, 182) on span#blogsmenu
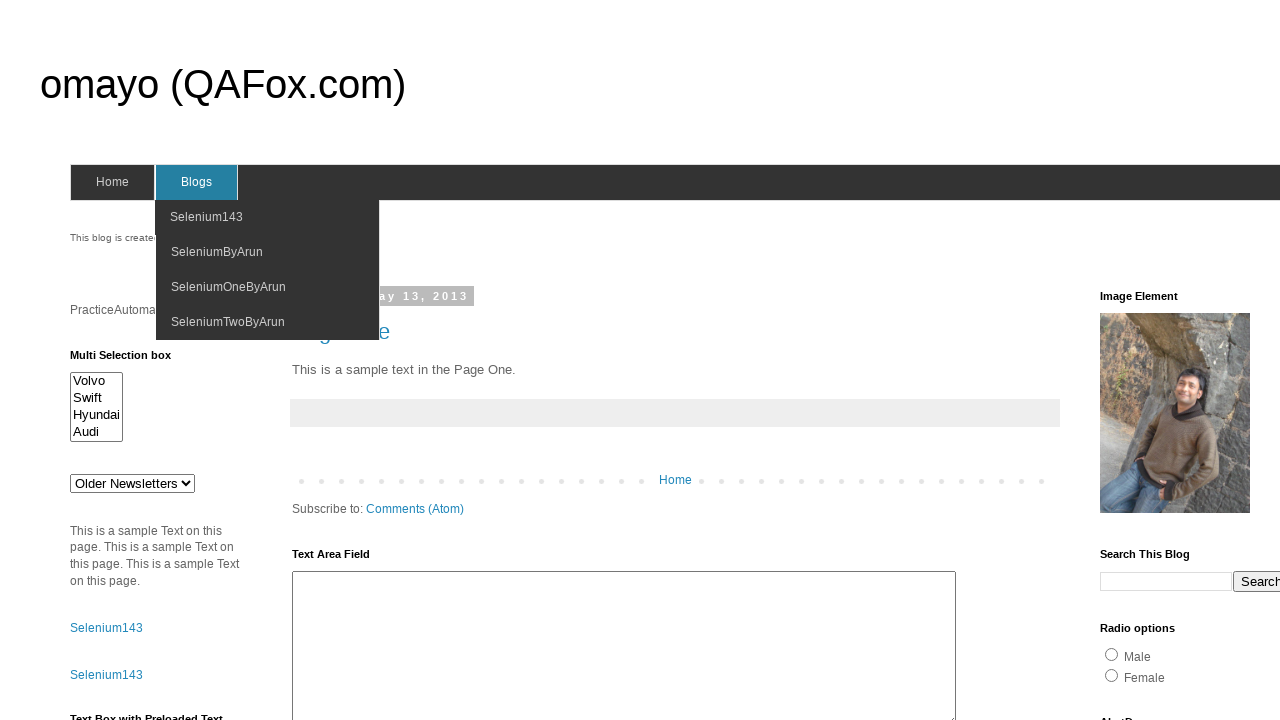

Clicked on textarea element at (624, 643) on textarea#ta1
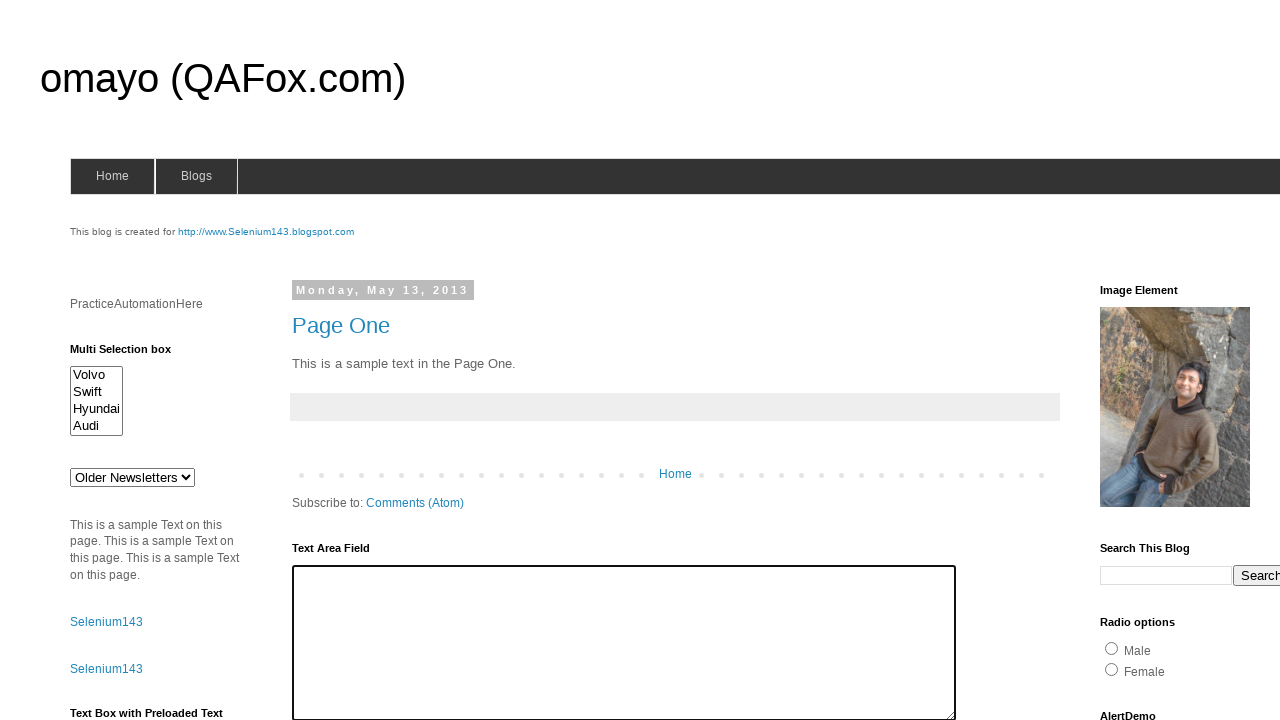

Pressed down Shift key
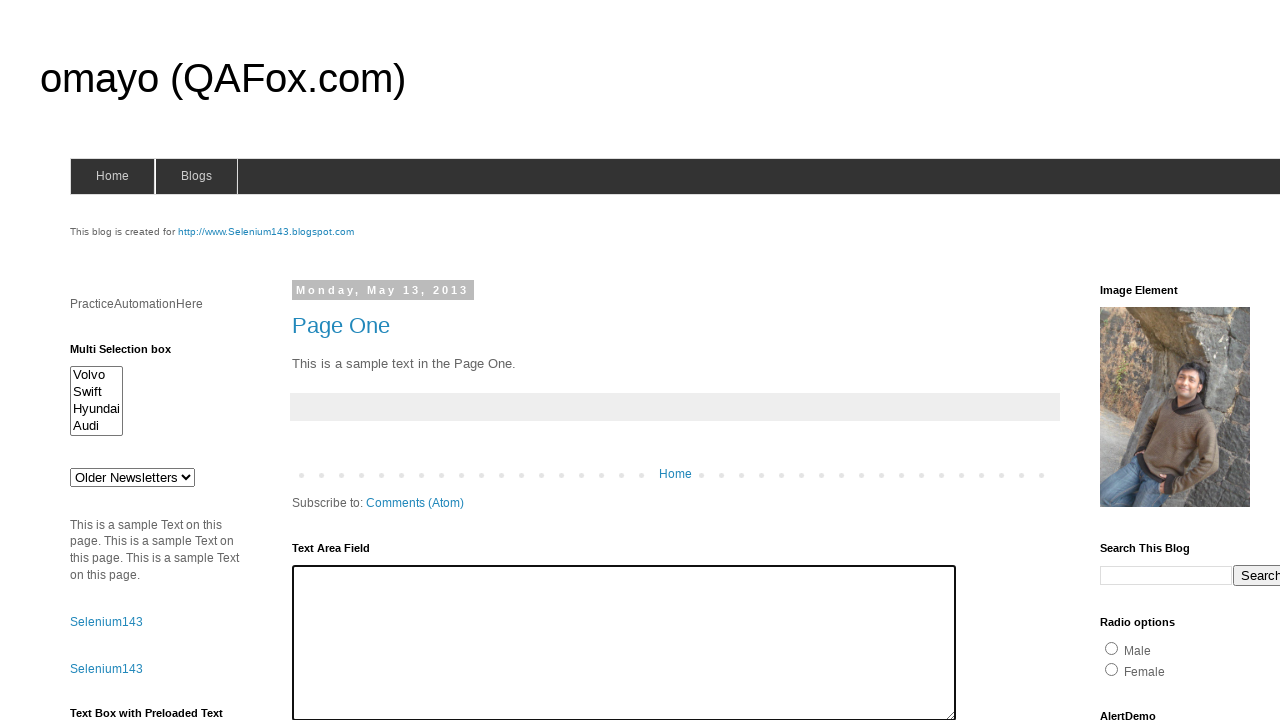

Pressed 'A' key with Shift modifier (uppercase)
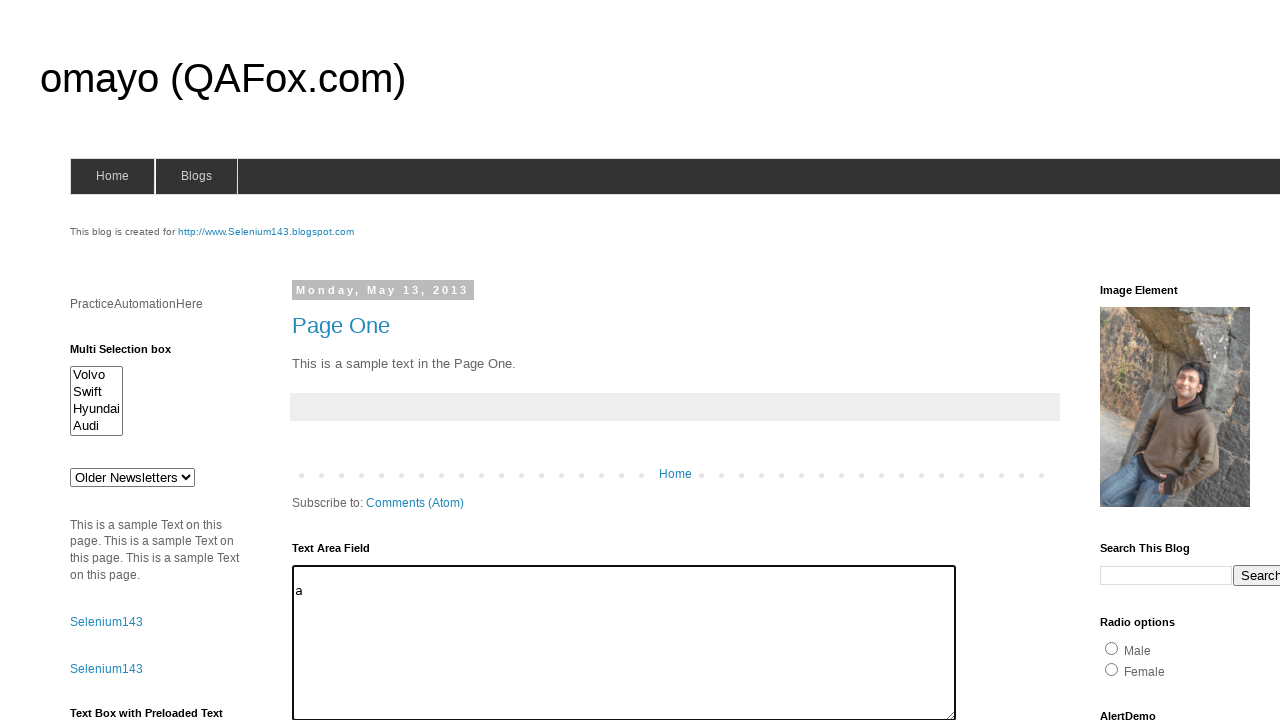

Released Shift key
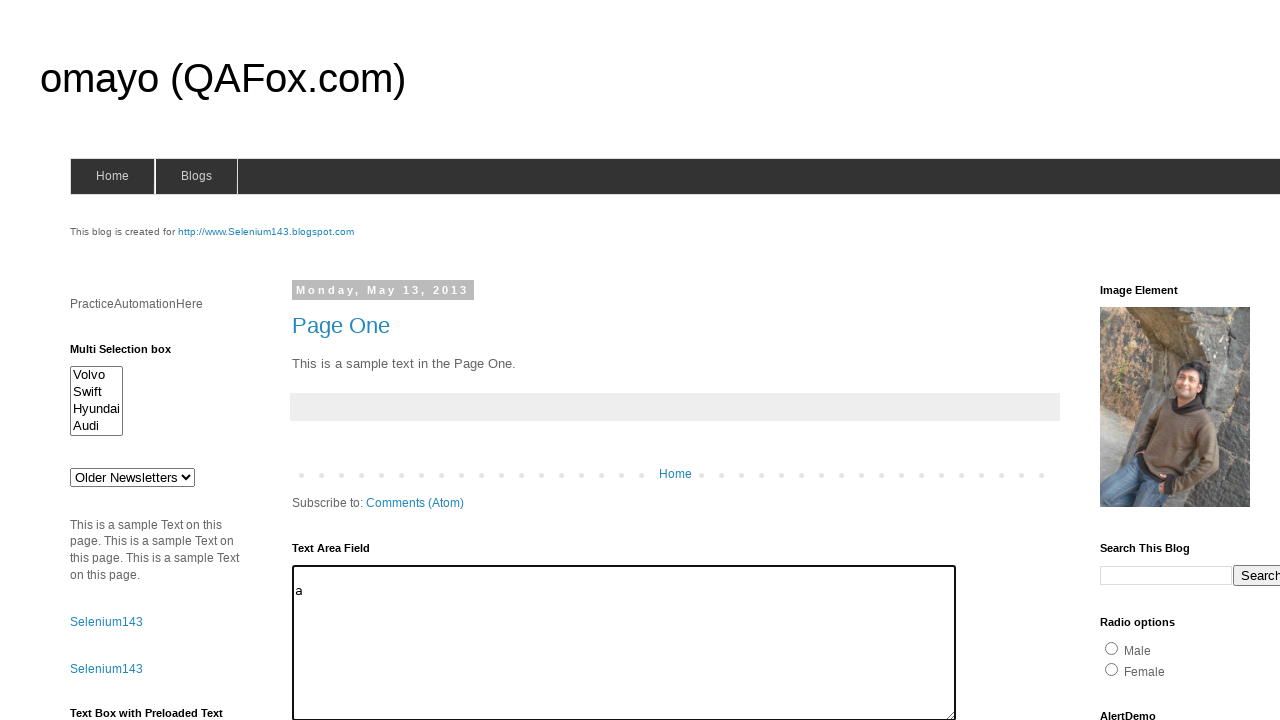

Right-clicked on textarea element at (624, 643) on textarea#ta1
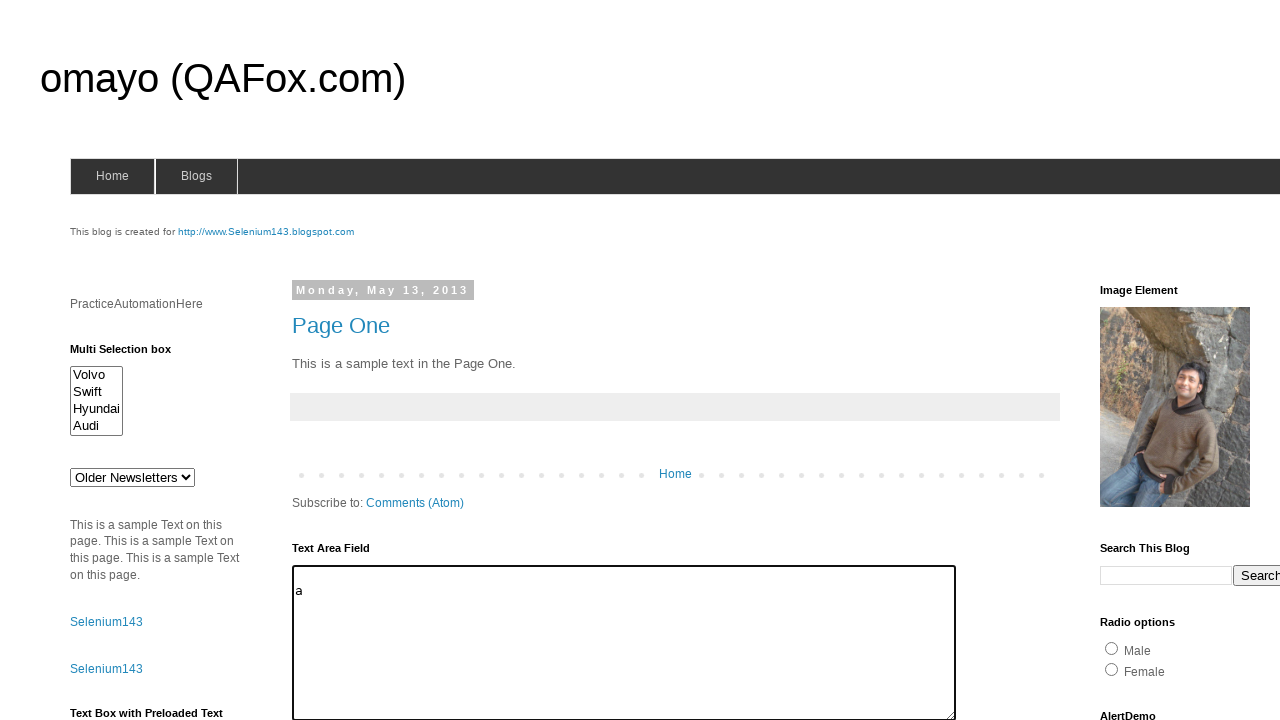

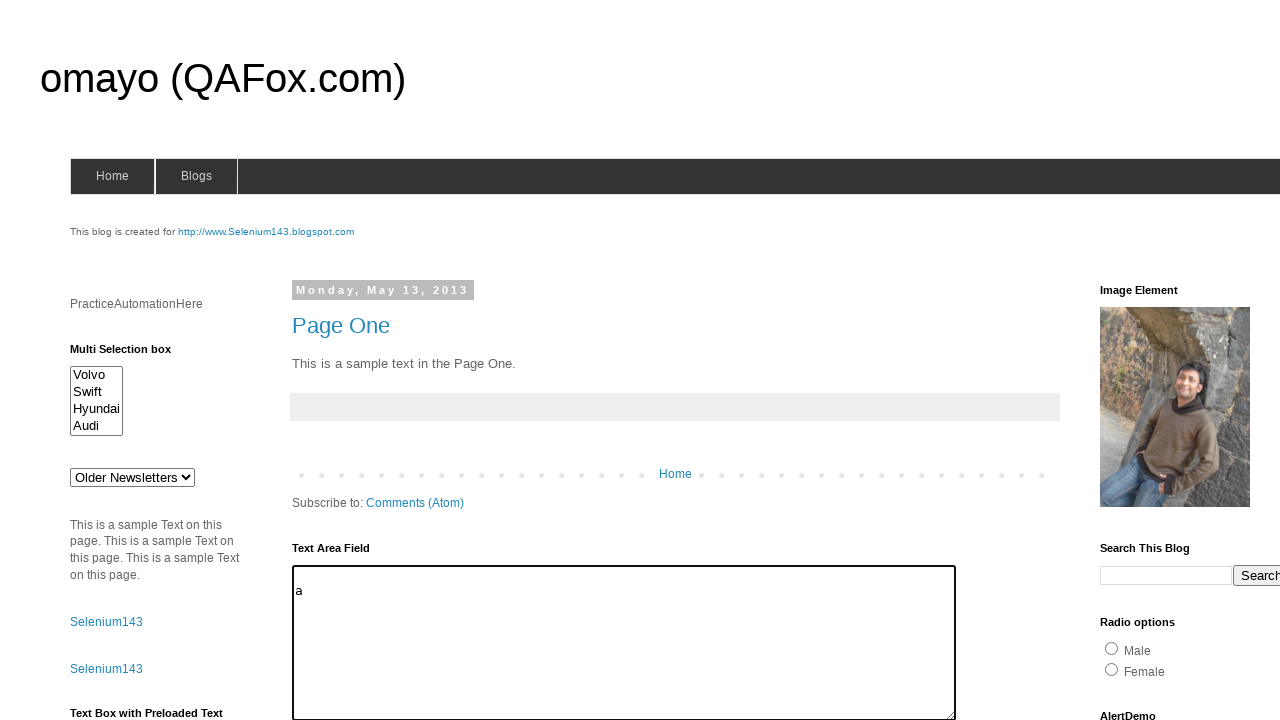